Tests dynamic controls on a page by removing a checkbox and enabling a text input field

Starting URL: http://the-internet.herokuapp.com/dynamic_controls

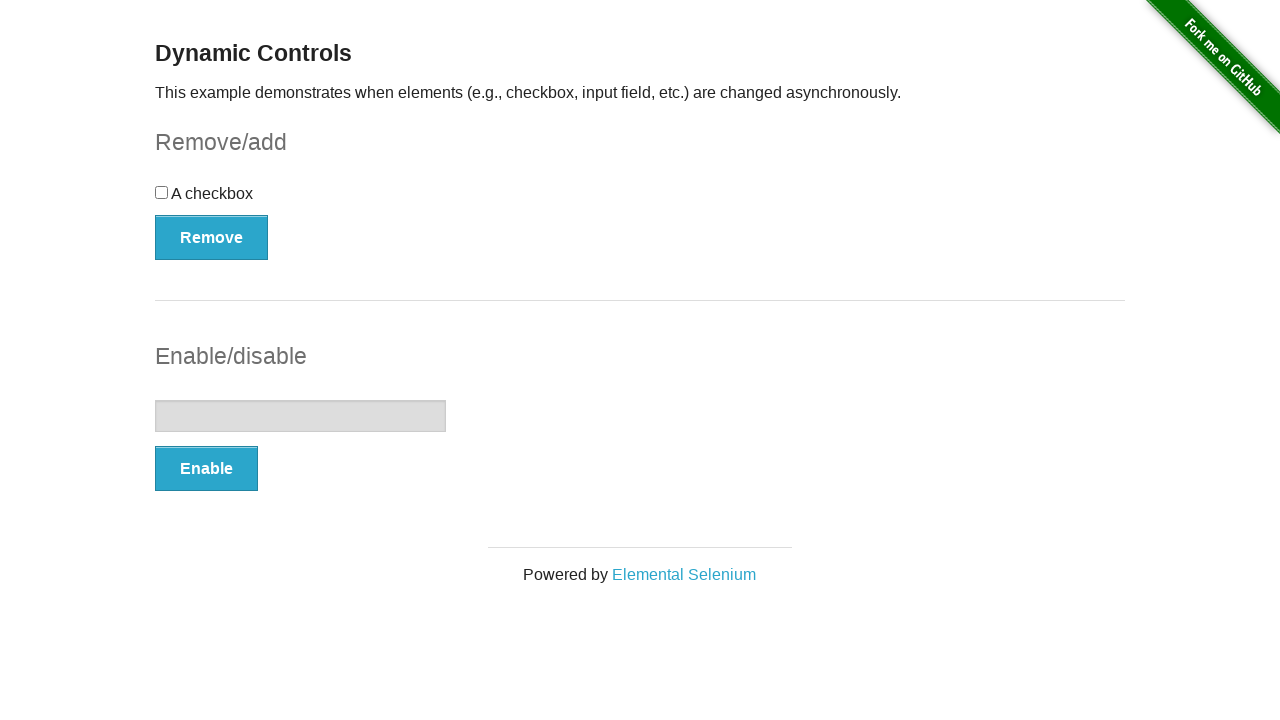

Waited for checkbox to be present on the page
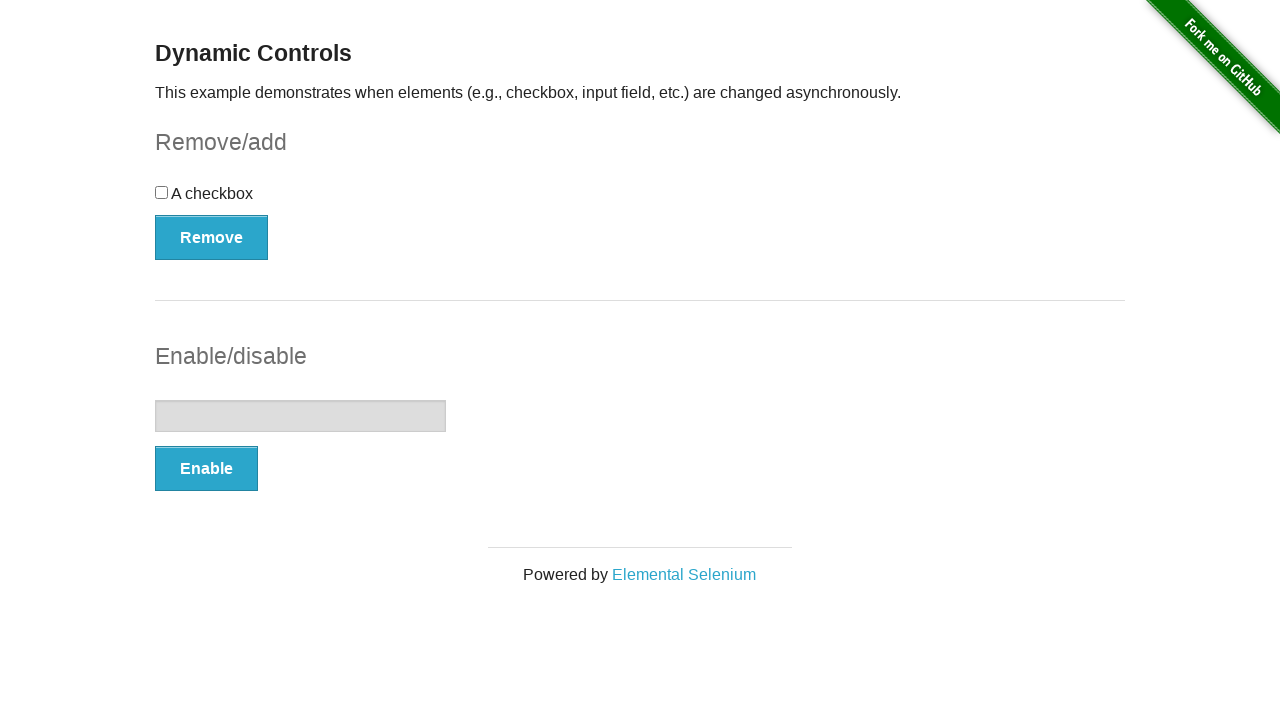

Clicked Remove button to remove the checkbox at (212, 237) on button:has-text("Remove")
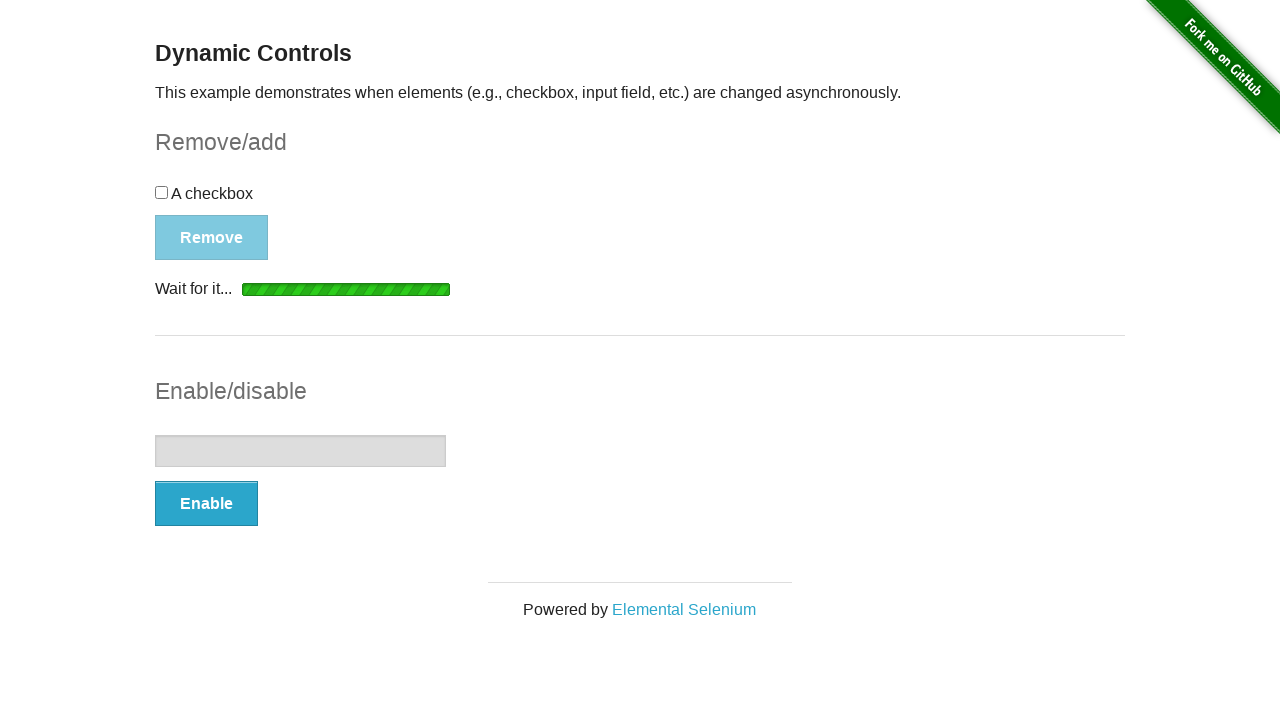

Confirmed checkbox was removed with success message
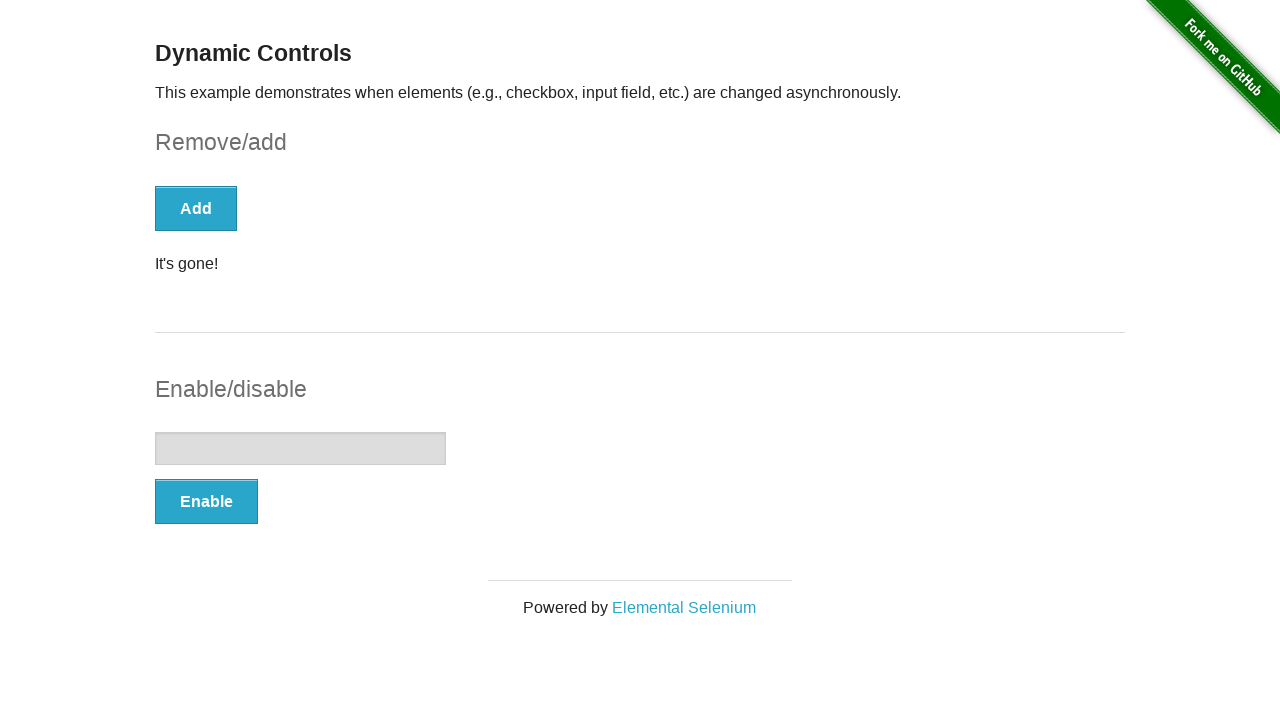

Verified text input field is initially disabled
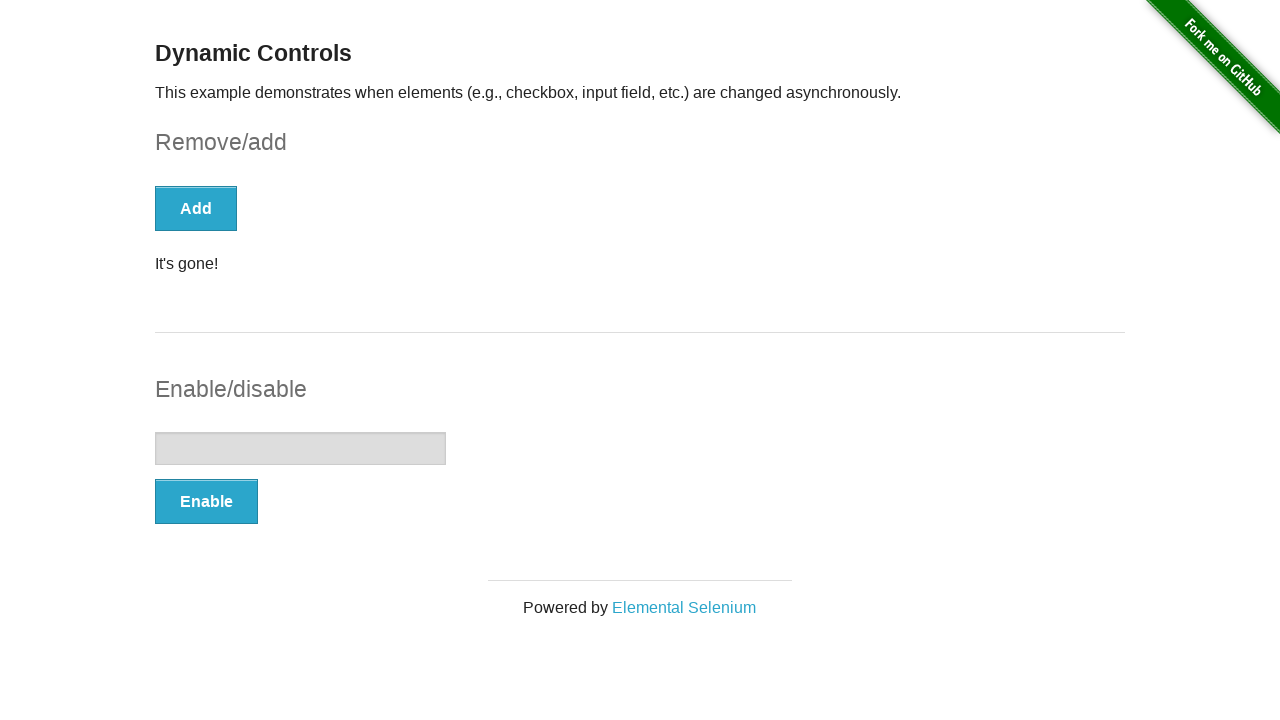

Clicked Enable button to enable the text input field at (206, 501) on button:has-text("Enable")
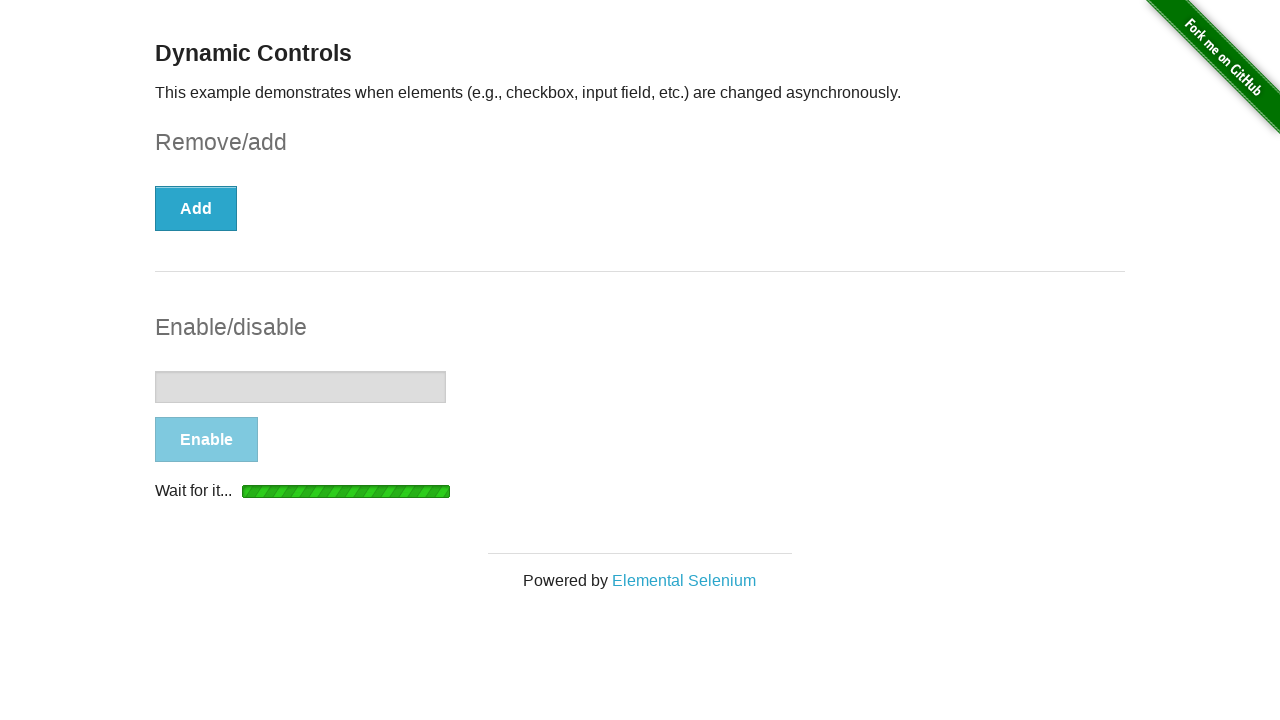

Confirmed text input was enabled with success message
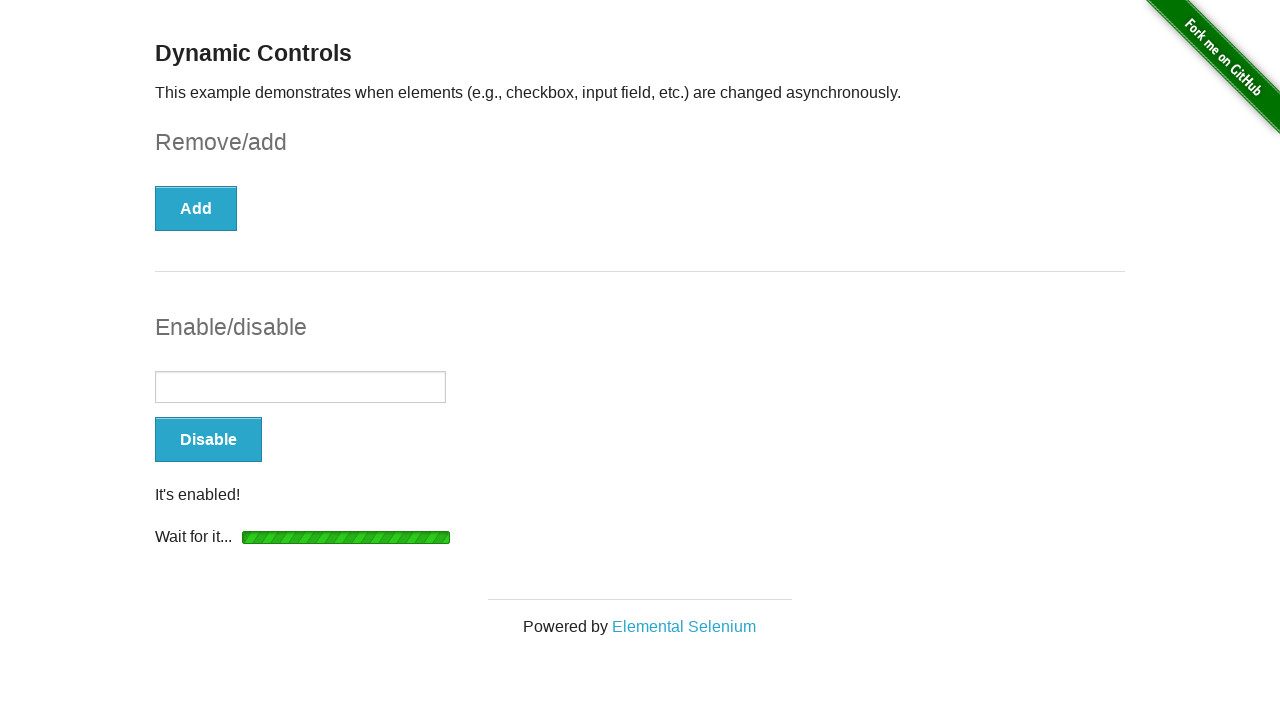

Verified text input field is now enabled and accessible
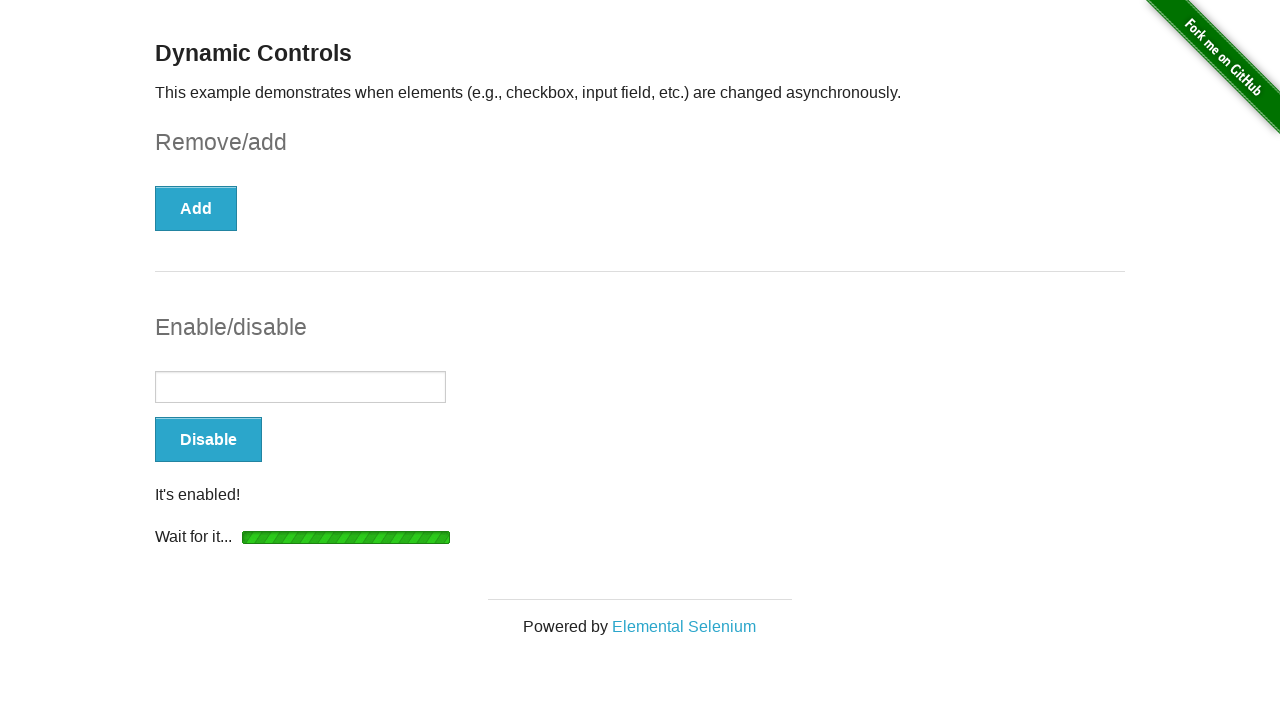

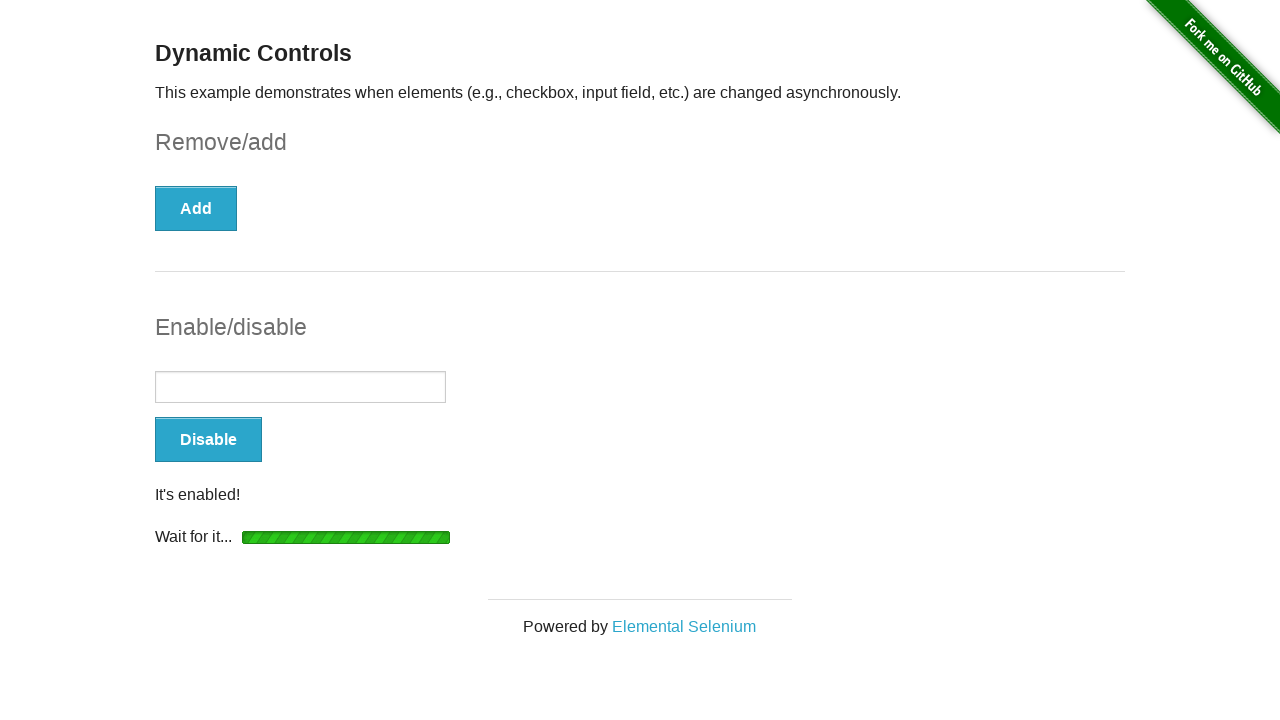